Tests that clicking All filter shows all todo items regardless of completion status

Starting URL: https://demo.playwright.dev/todomvc

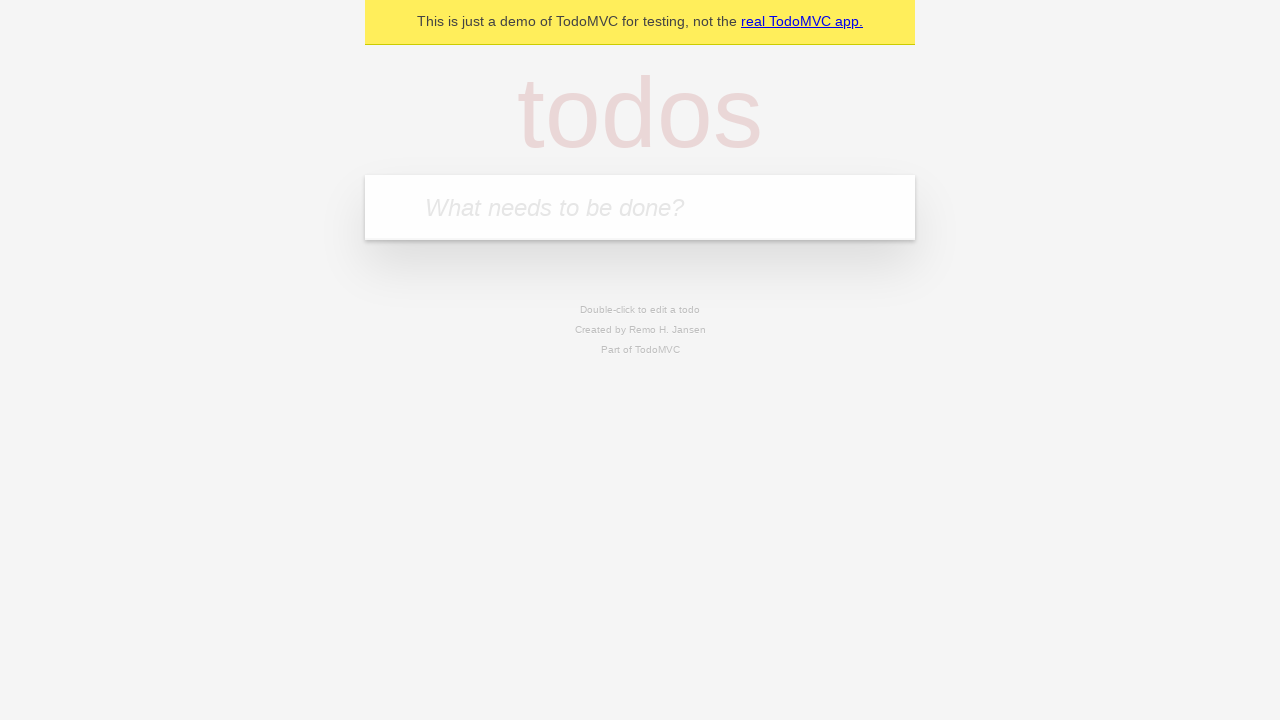

Filled todo input with 'buy some cheese' on internal:attr=[placeholder="What needs to be done?"i]
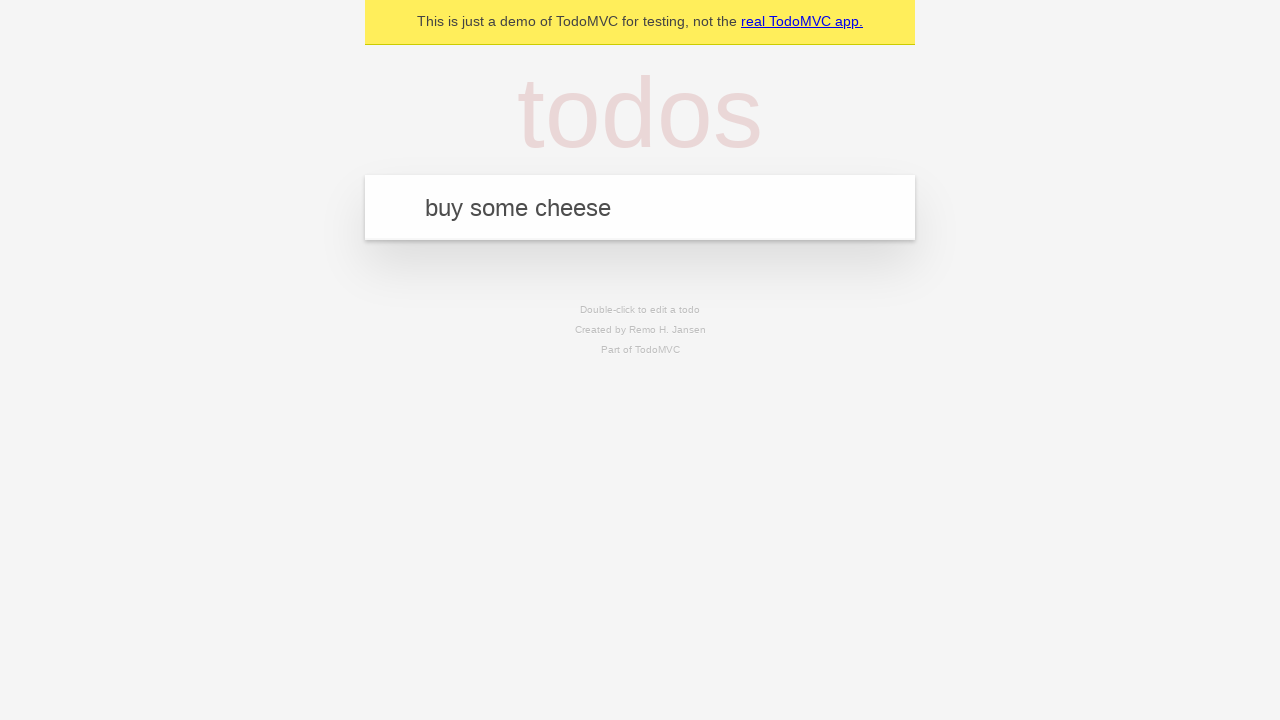

Pressed Enter to add first todo item on internal:attr=[placeholder="What needs to be done?"i]
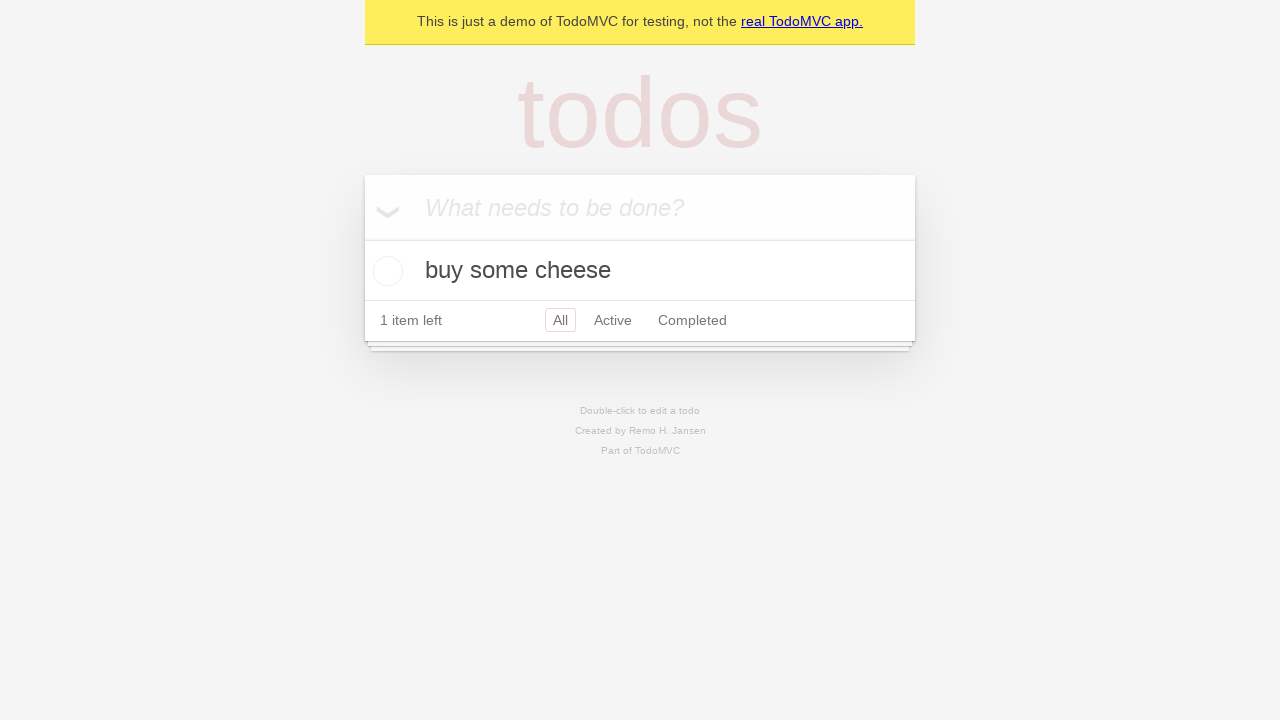

Filled todo input with 'feed the cat' on internal:attr=[placeholder="What needs to be done?"i]
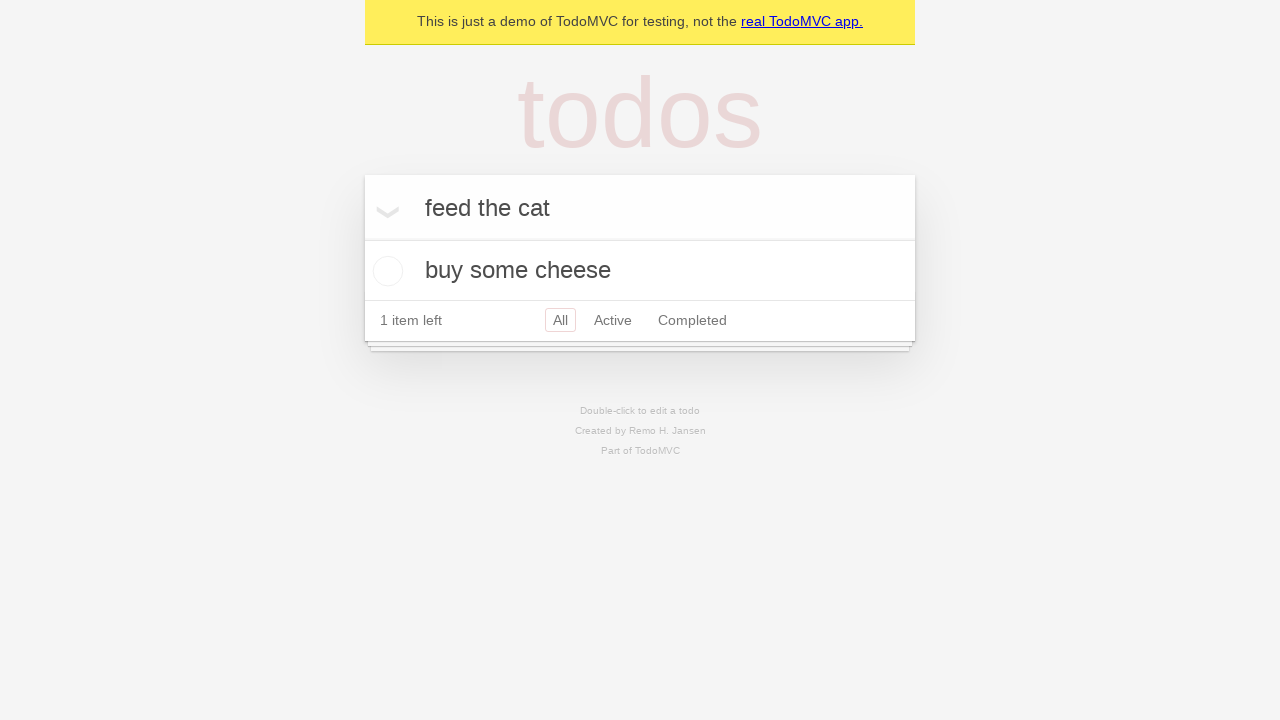

Pressed Enter to add second todo item on internal:attr=[placeholder="What needs to be done?"i]
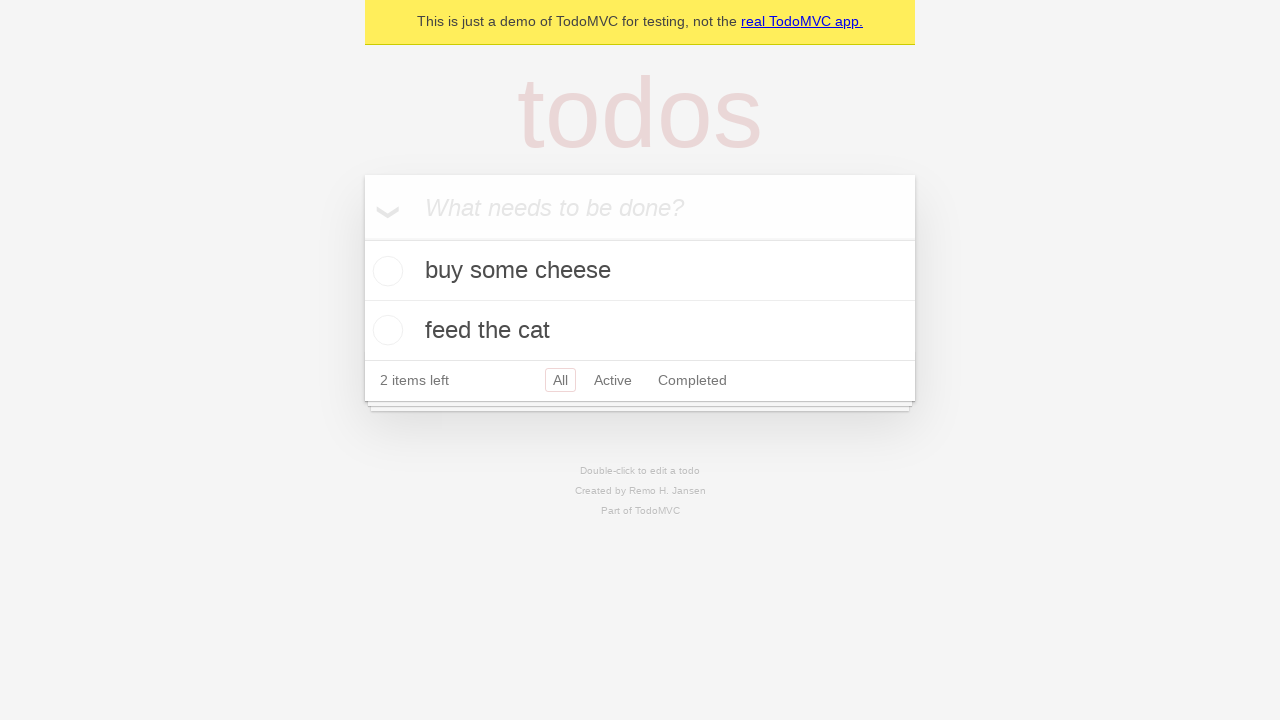

Filled todo input with 'book a doctors appointment' on internal:attr=[placeholder="What needs to be done?"i]
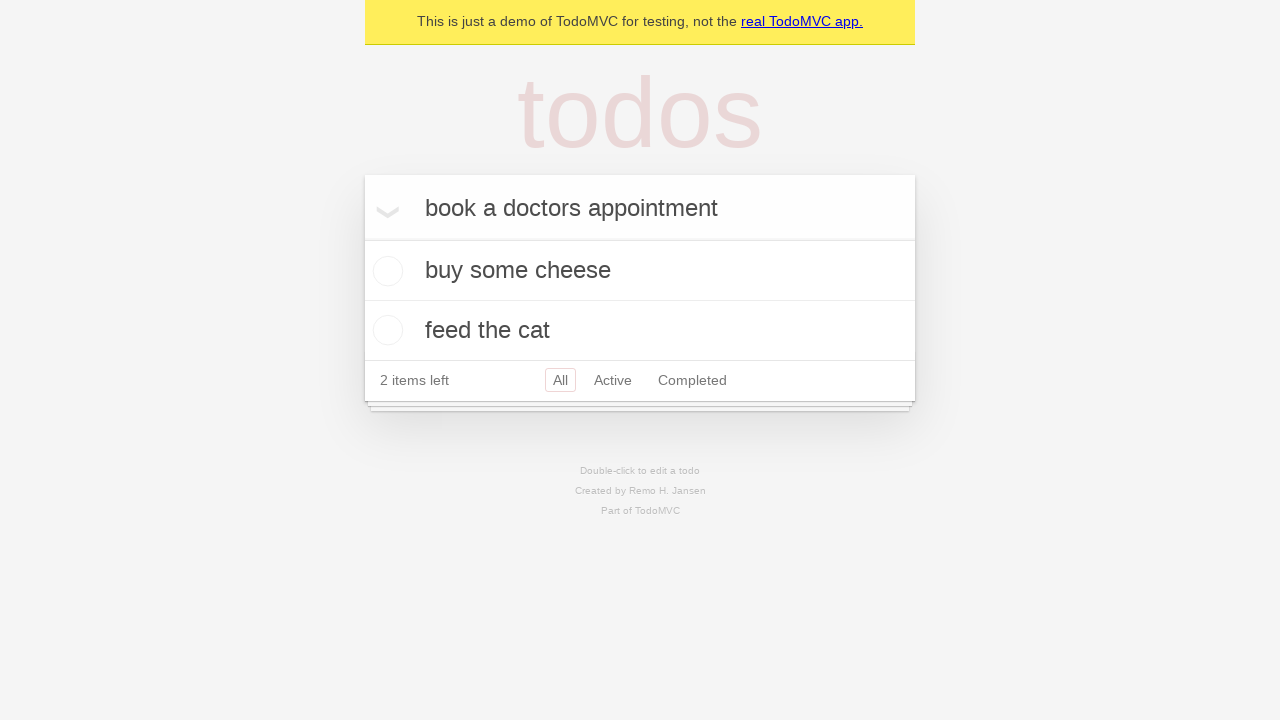

Pressed Enter to add third todo item on internal:attr=[placeholder="What needs to be done?"i]
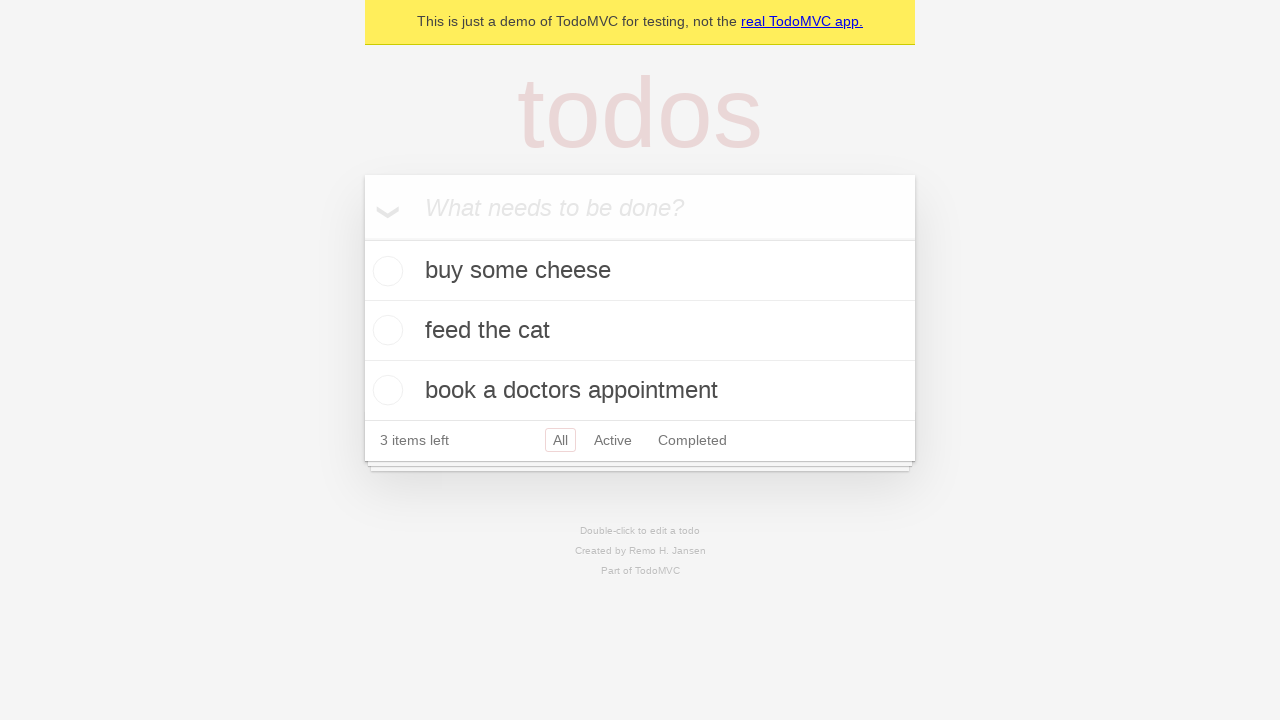

Checked the second todo item to mark it as completed at (385, 330) on .todo-list li .toggle >> nth=1
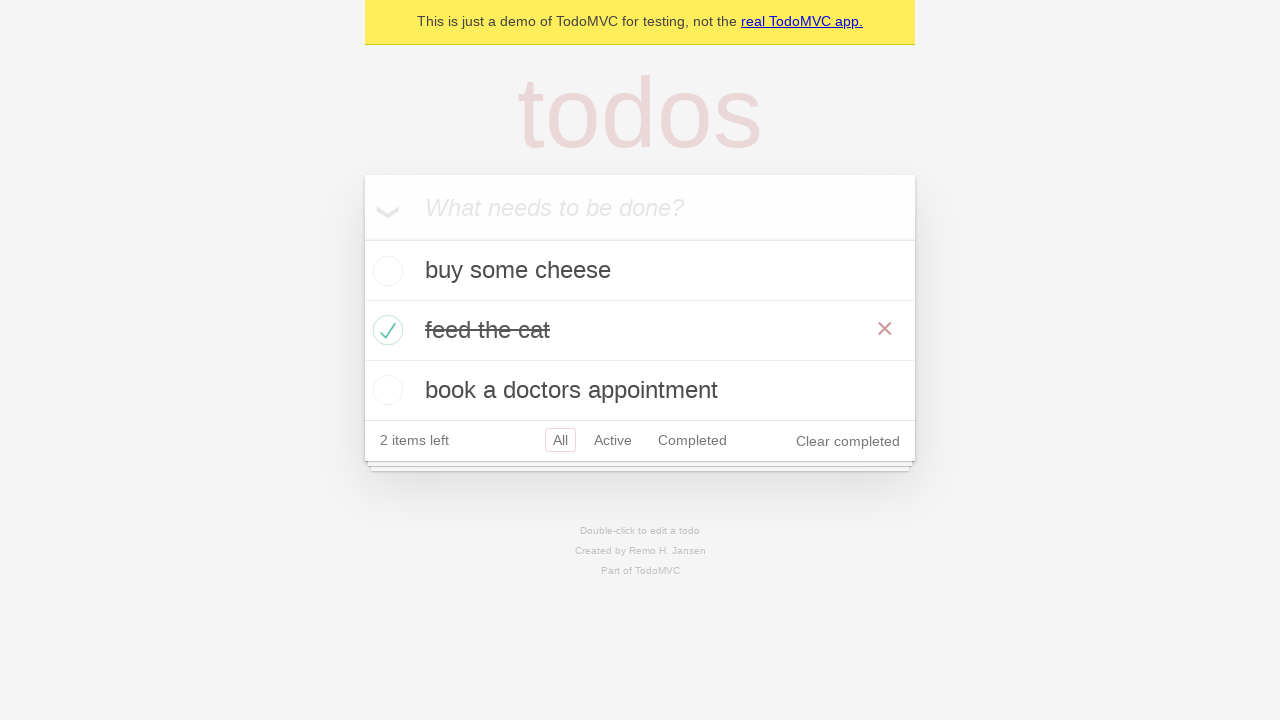

Clicked Active filter to show only incomplete items at (613, 440) on internal:role=link[name="Active"i]
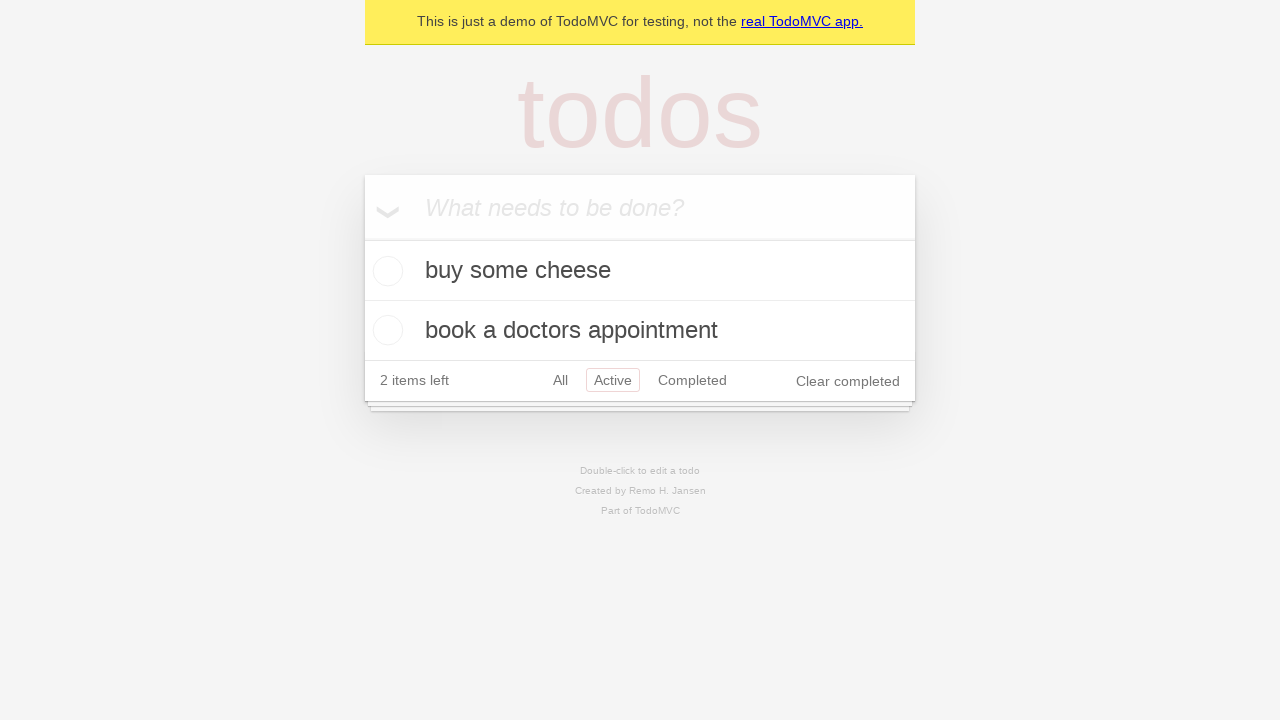

Clicked Completed filter to show only completed items at (692, 380) on internal:role=link[name="Completed"i]
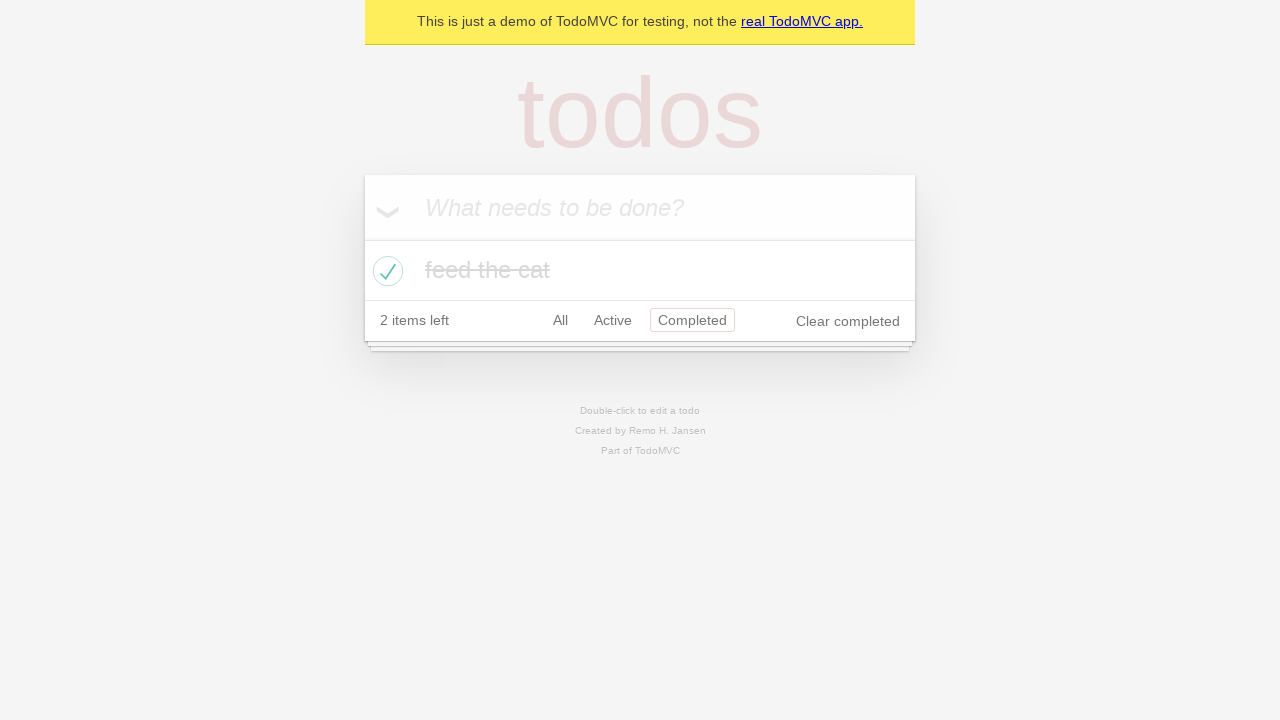

Clicked All filter to display all todo items regardless of completion status at (560, 320) on internal:role=link[name="All"i]
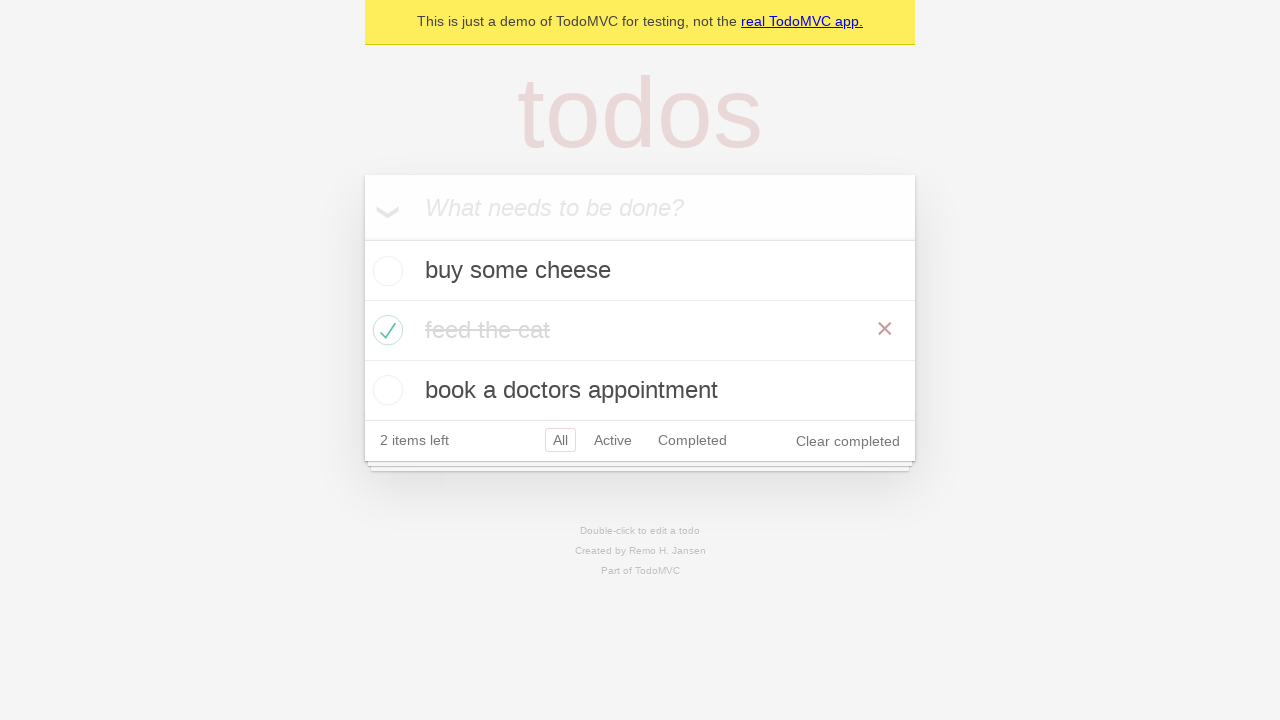

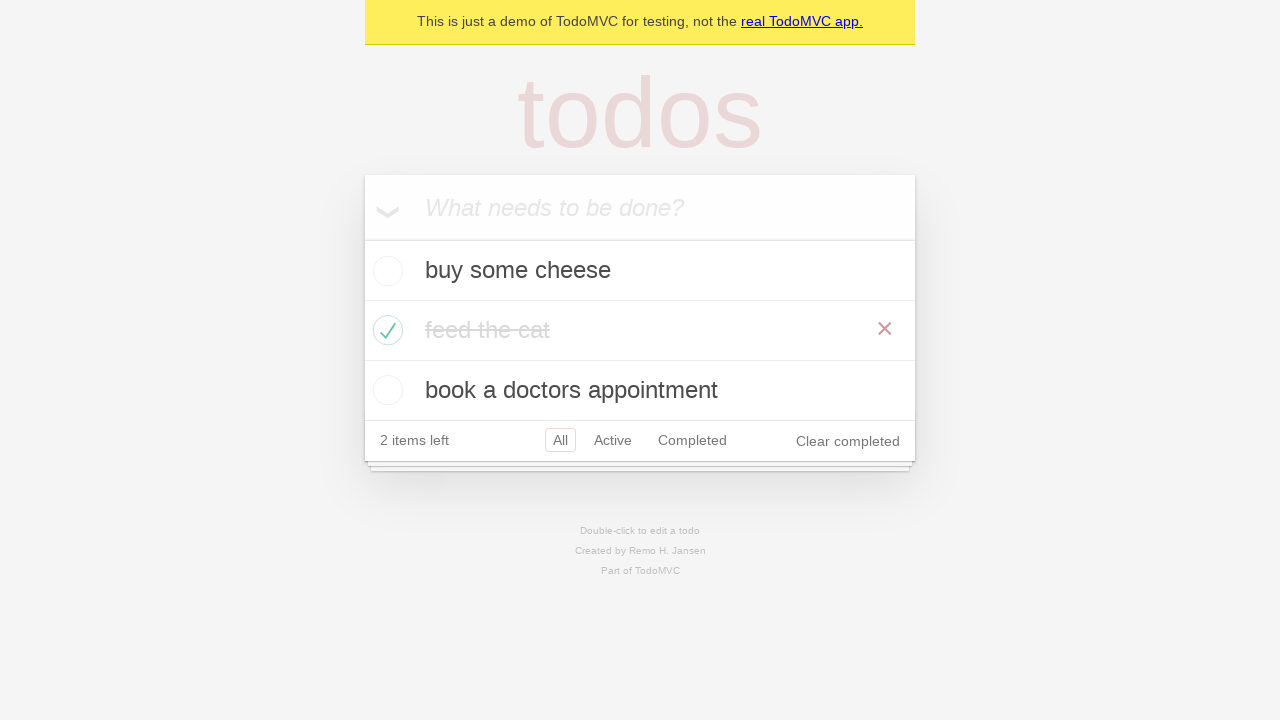